Tests JavaScript prompt dialog by entering text and accepting it

Starting URL: https://the-internet.herokuapp.com/

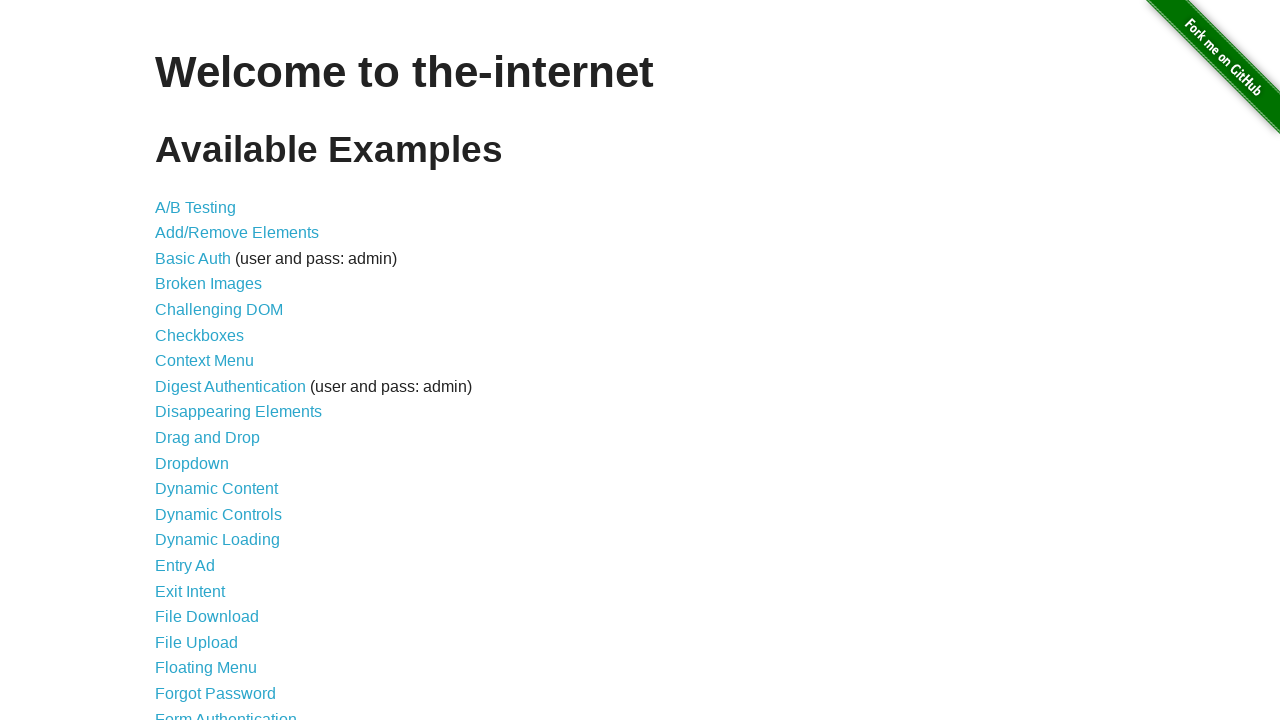

Clicked on JavaScript Alerts link at (214, 361) on text="JavaScript Alerts"
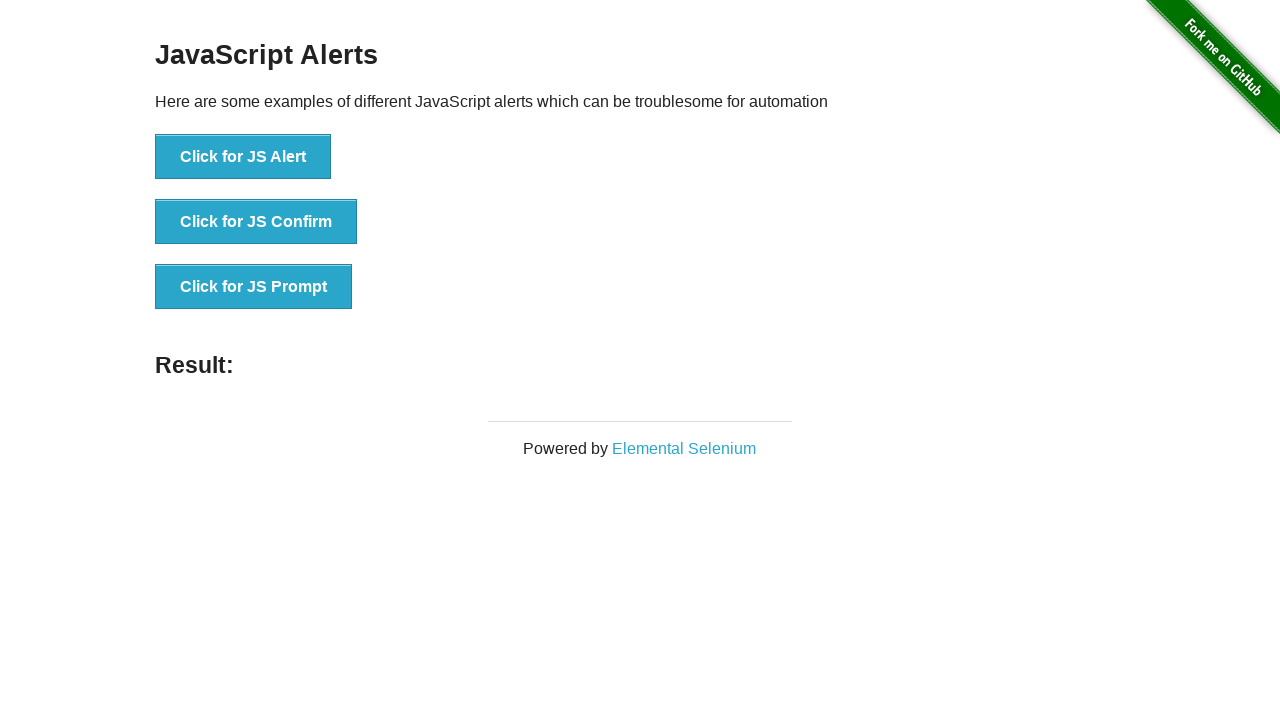

Set up dialog handler to accept prompt with text 'Diana'
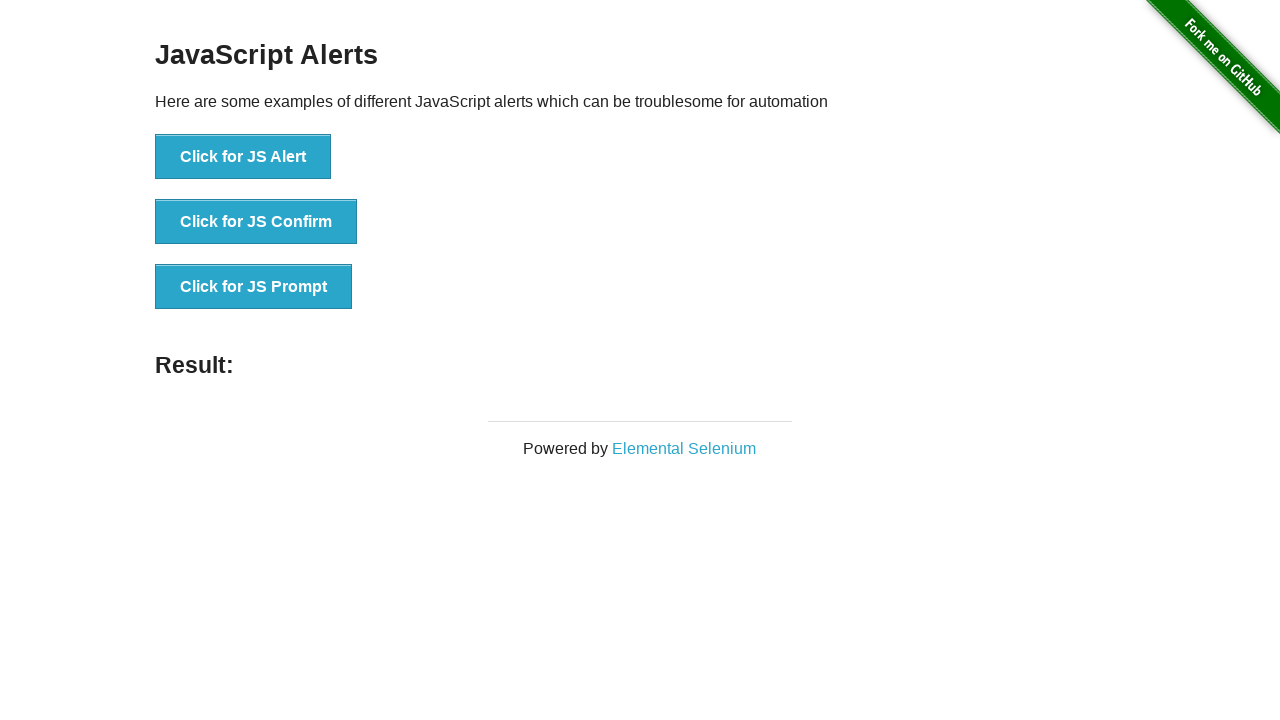

Clicked on JavaScript prompt button at (254, 287) on xpath=//button[text()="Click for JS Prompt"]
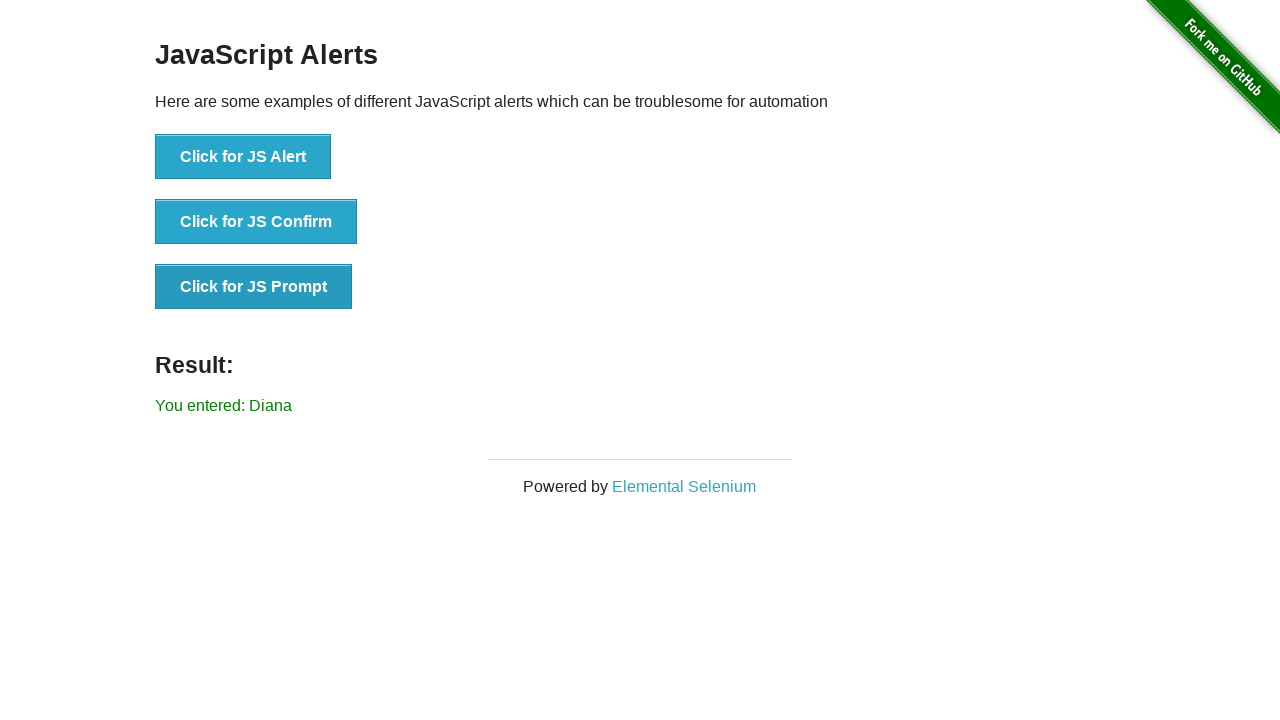

Retrieved result message from page
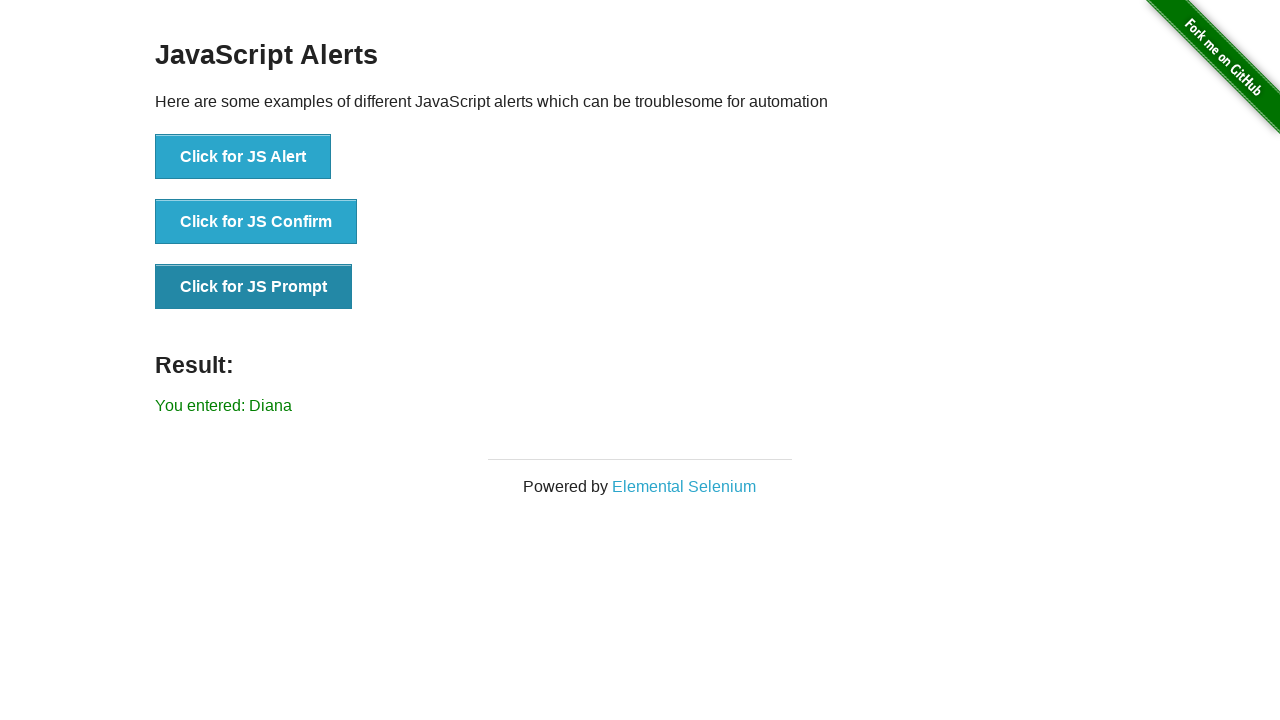

Verified that result message matches expected text 'You entered: Diana'
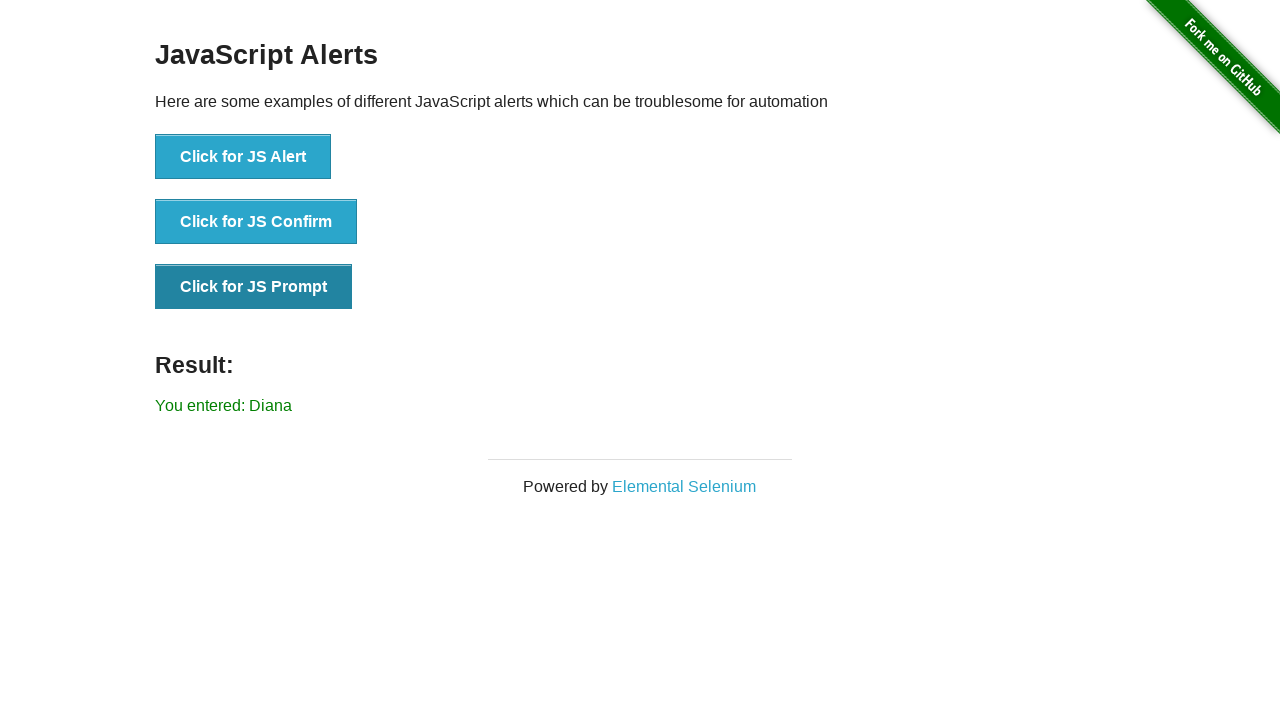

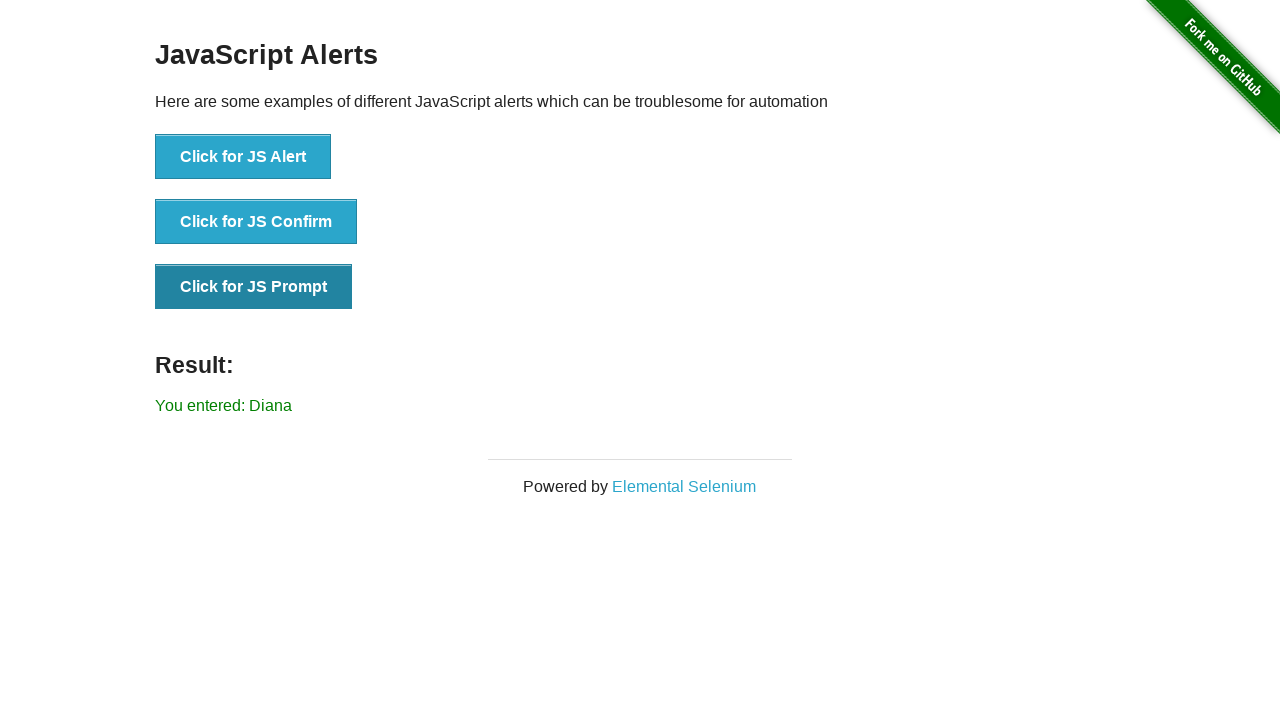